Tests sorting the Due column using semantic class-based locators on the second table

Starting URL: http://the-internet.herokuapp.com/tables

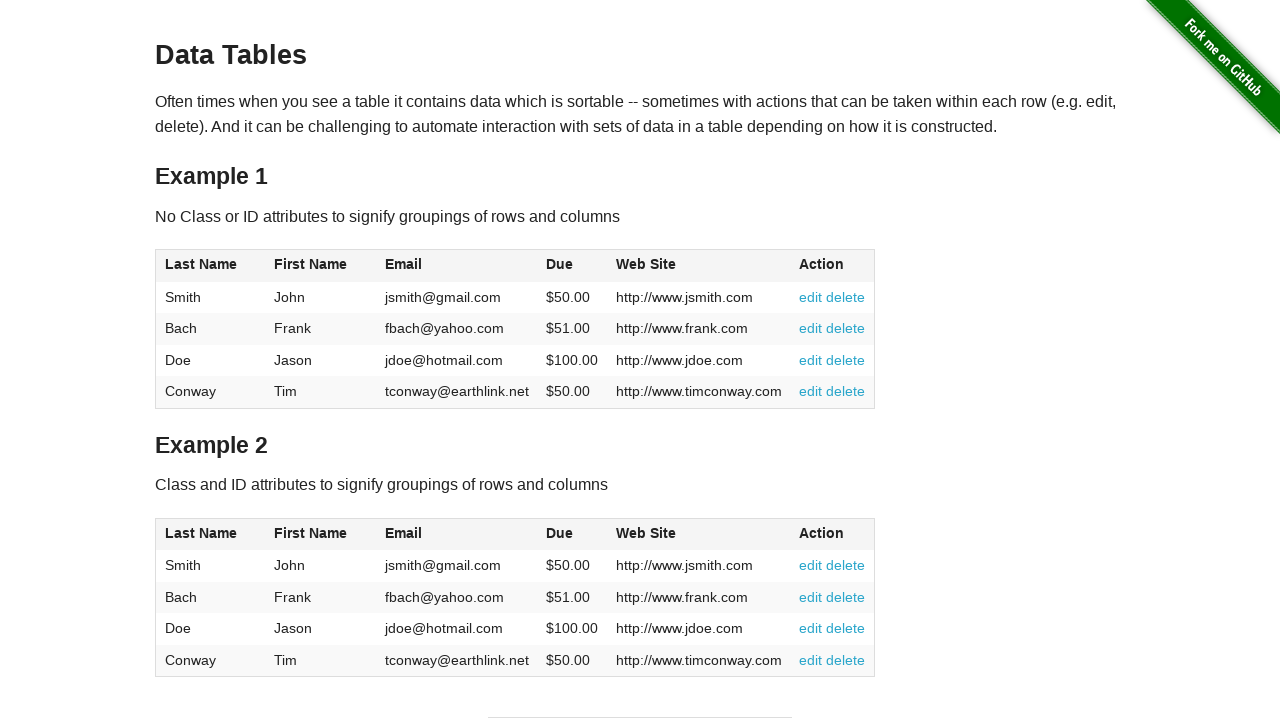

Clicked the Due column header in the second table to sort at (560, 533) on #table2 thead .dues
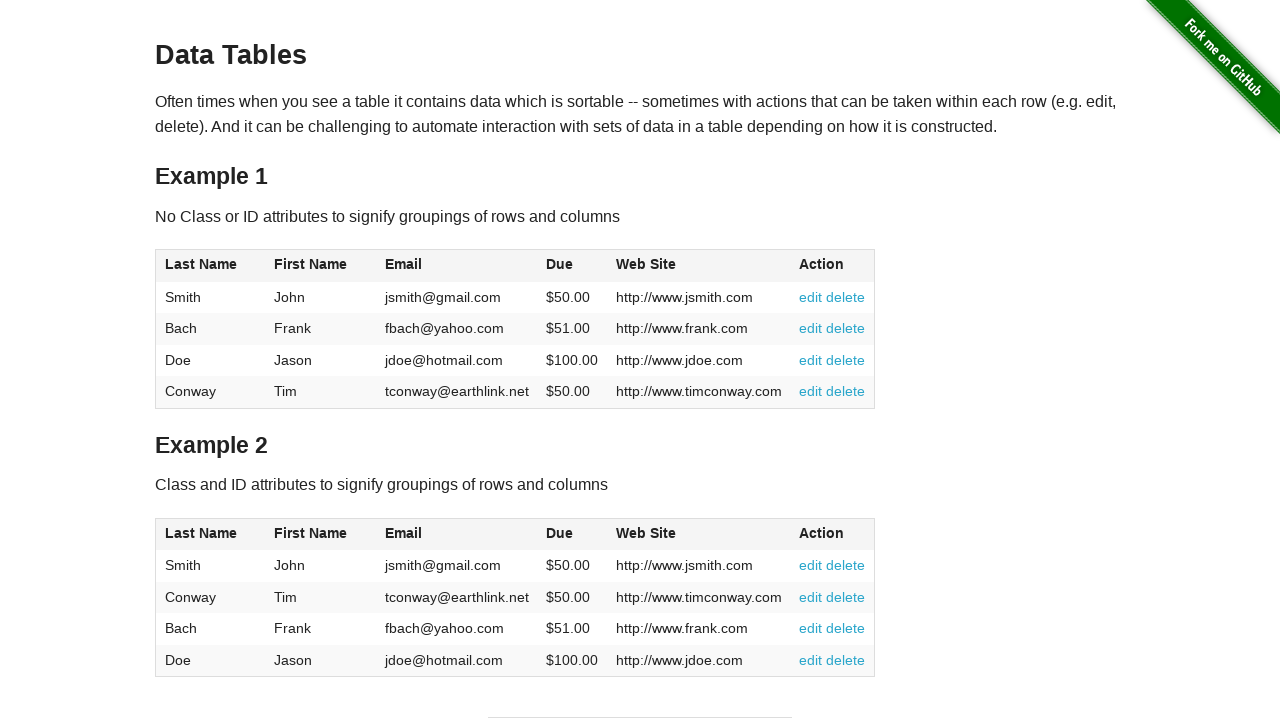

Due column values loaded in ascending order
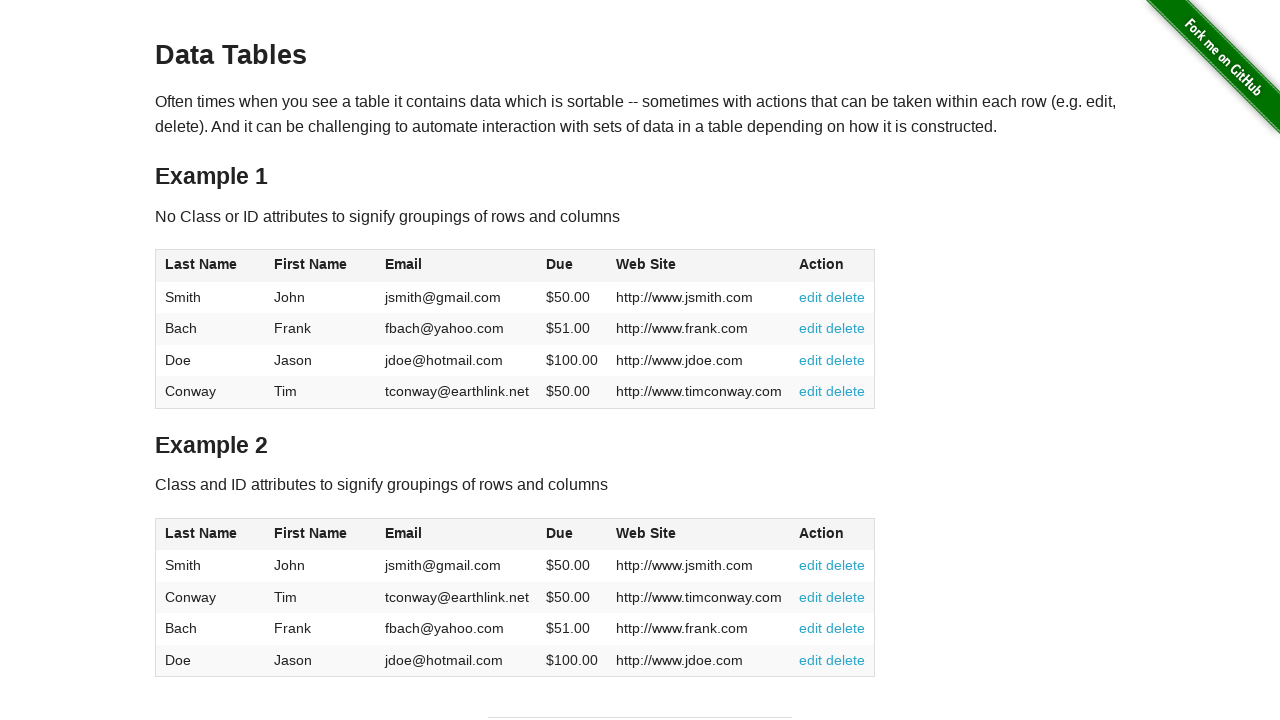

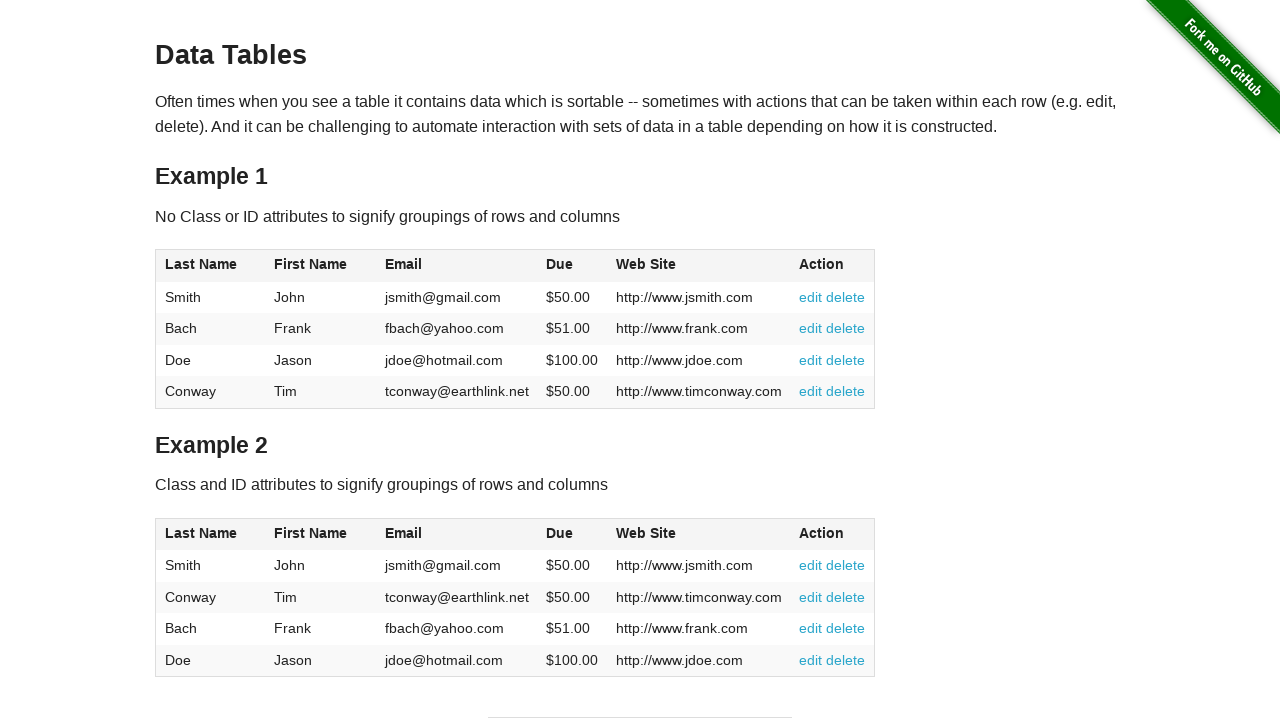